Tests the Upload and Download functionality by clicking on the field and clicking the download button to download a file.

Starting URL: https://demoqa.com/elements

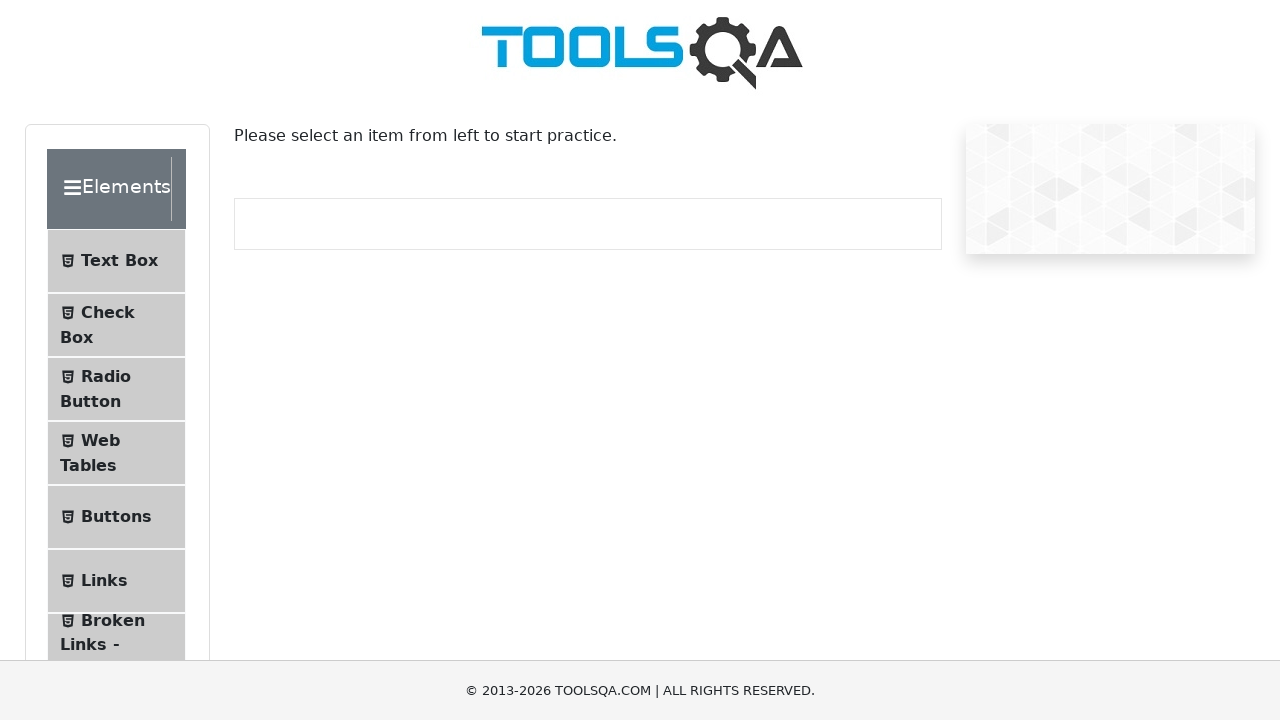

Clicked on Upload and Download menu item at (112, 335) on text=Upload and Download
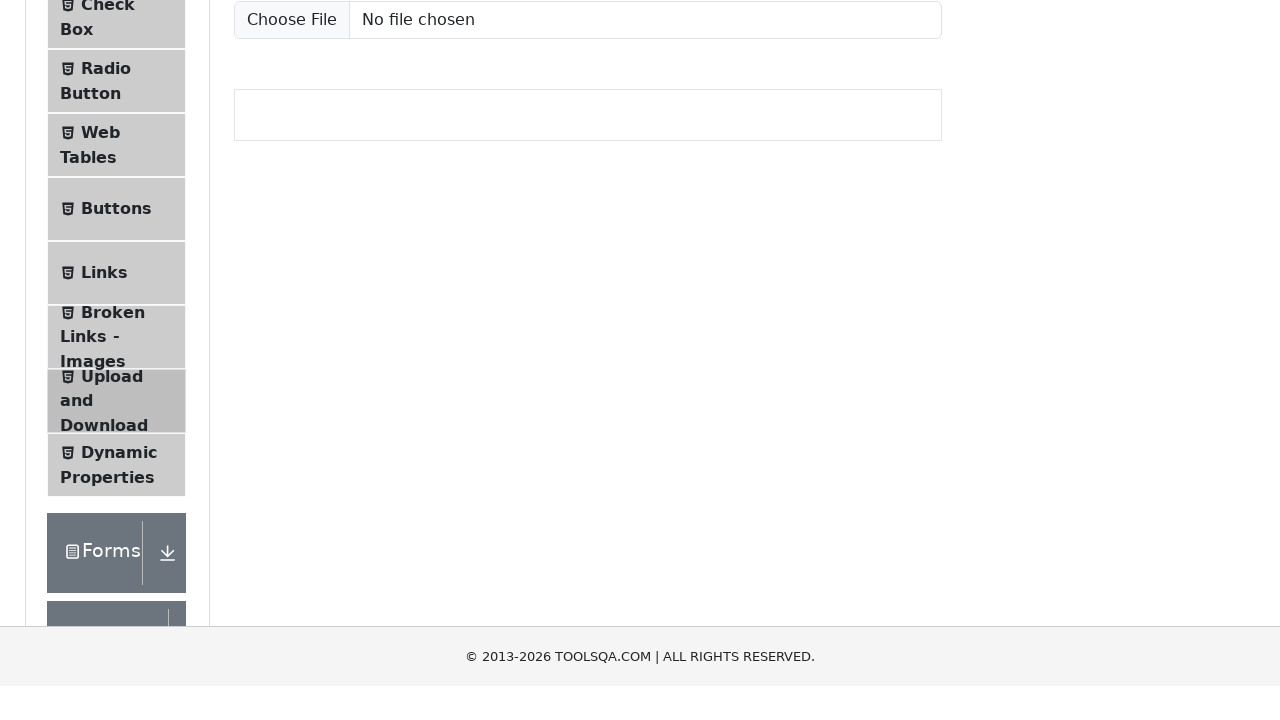

Download button loaded and is visible
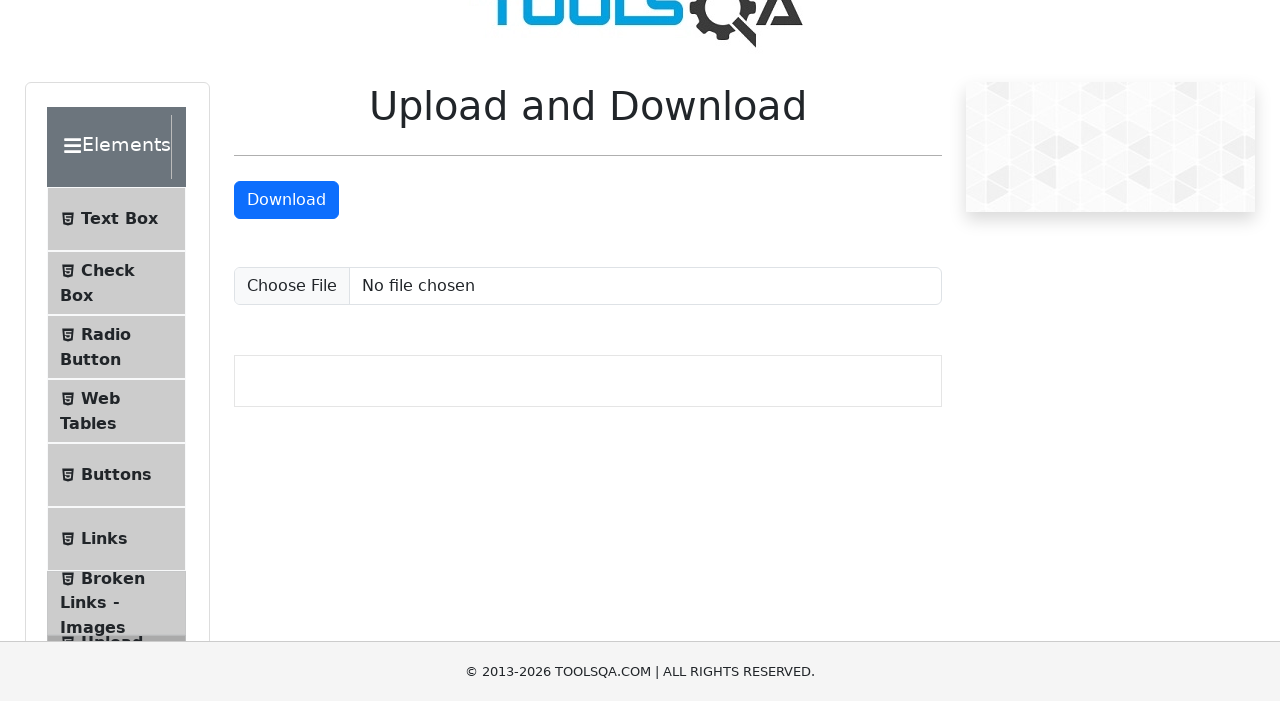

Clicked download button to initiate file download at (286, 219) on #downloadButton
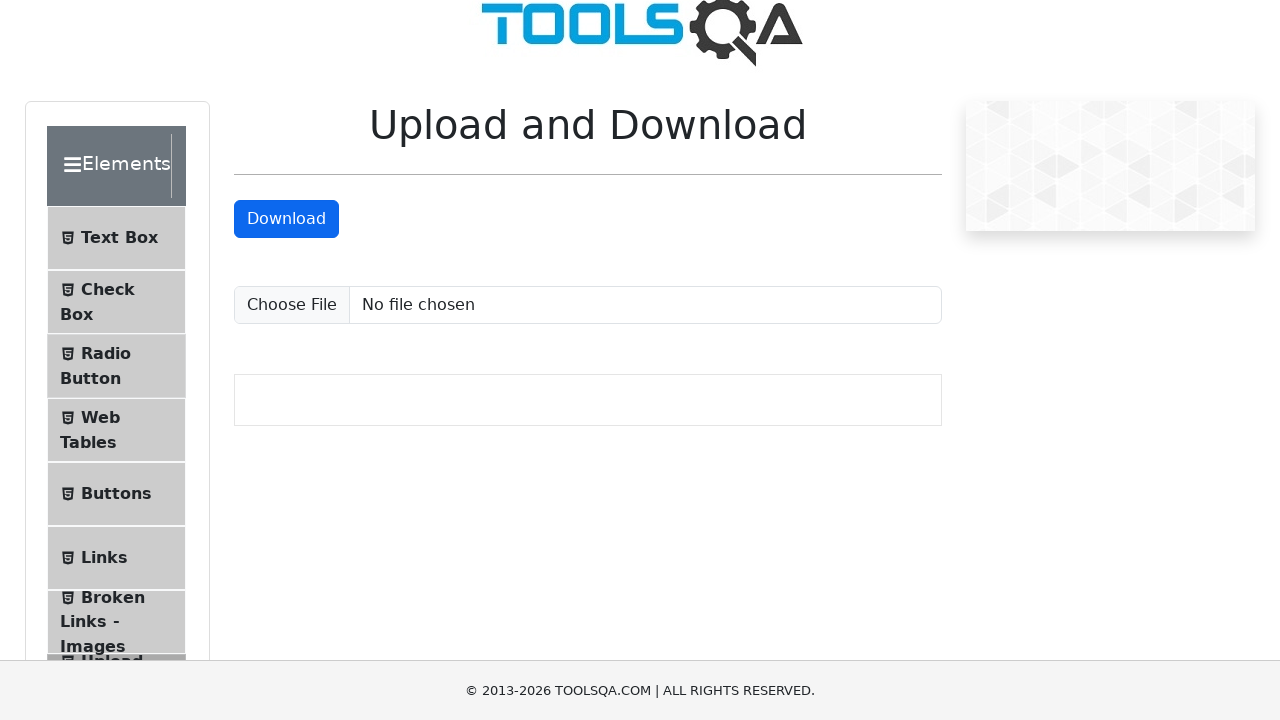

File download completed successfully
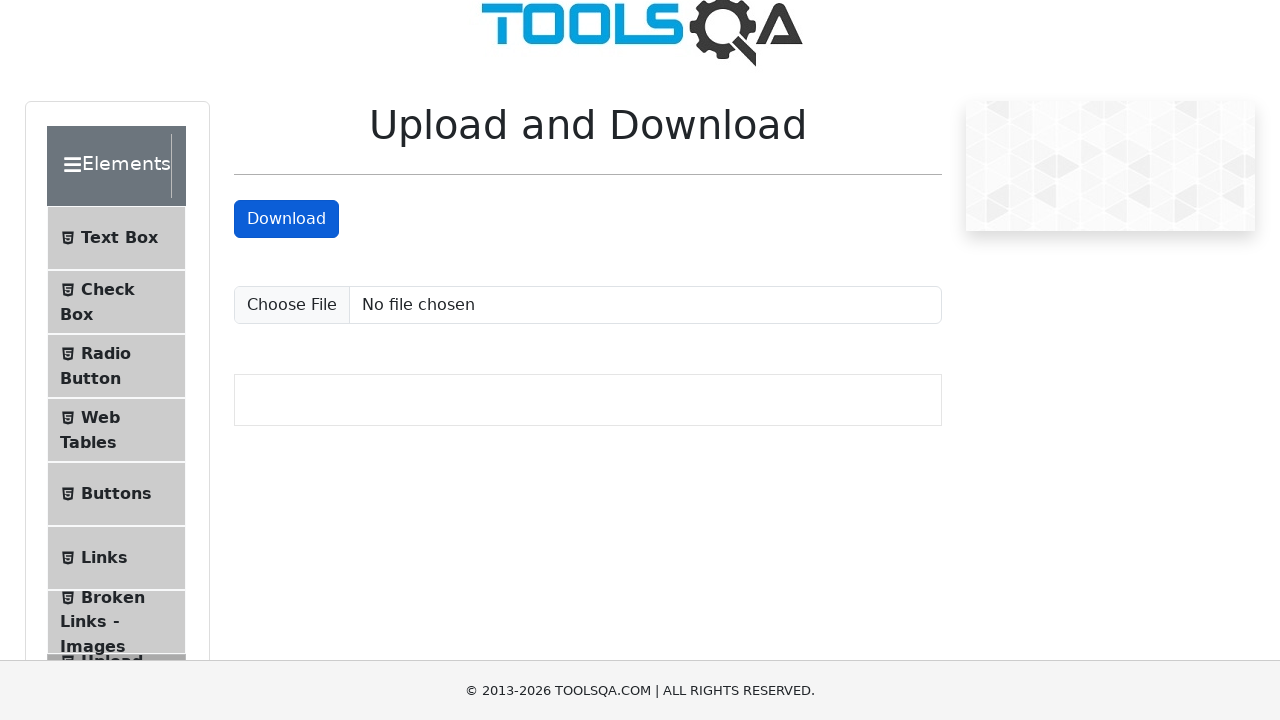

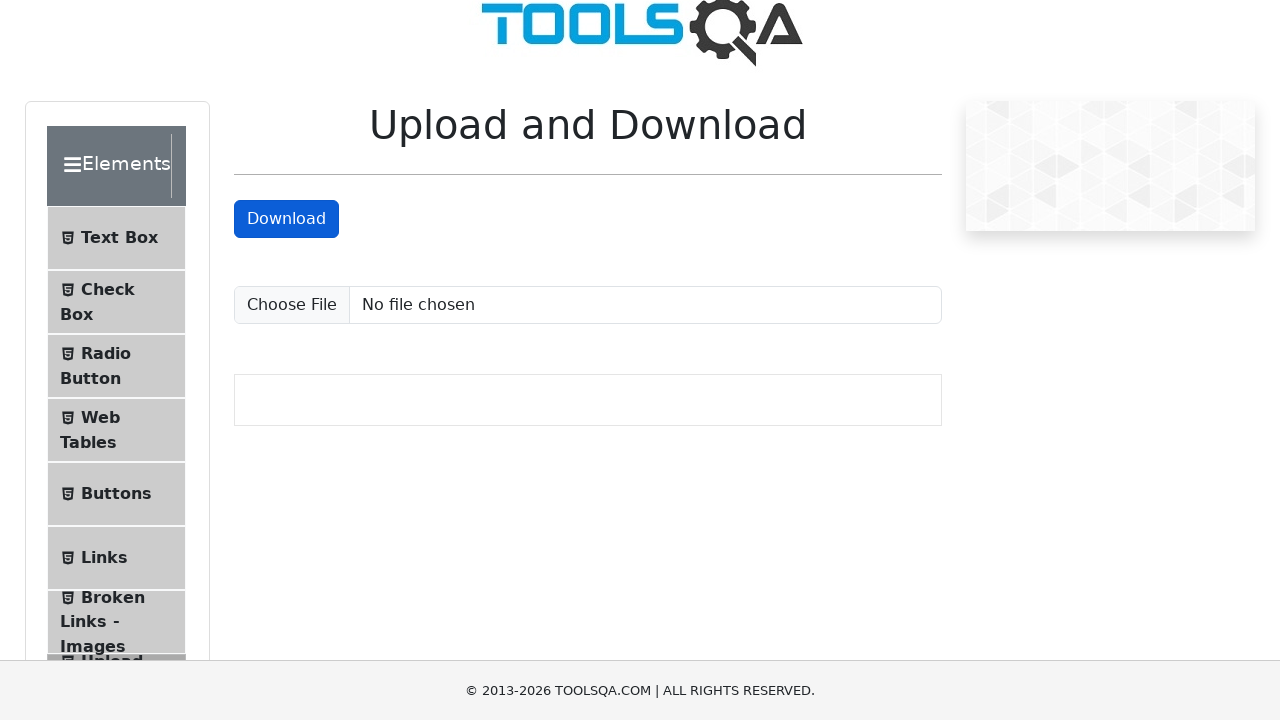